Tests USPS ZIP code lookup functionality by entering an address and verifying the ZIP code results

Starting URL: https://www.usps.com/

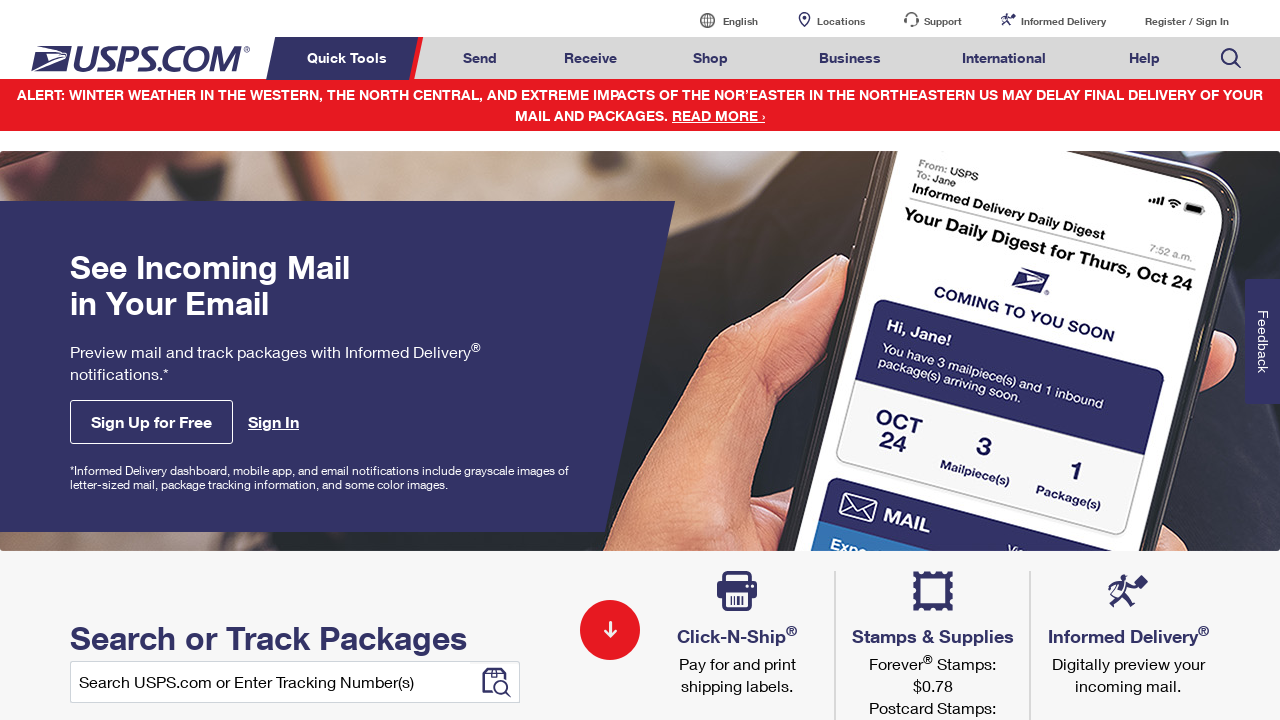

Hovered over Mail & Ship menu at (480, 58) on a#mail-ship-width
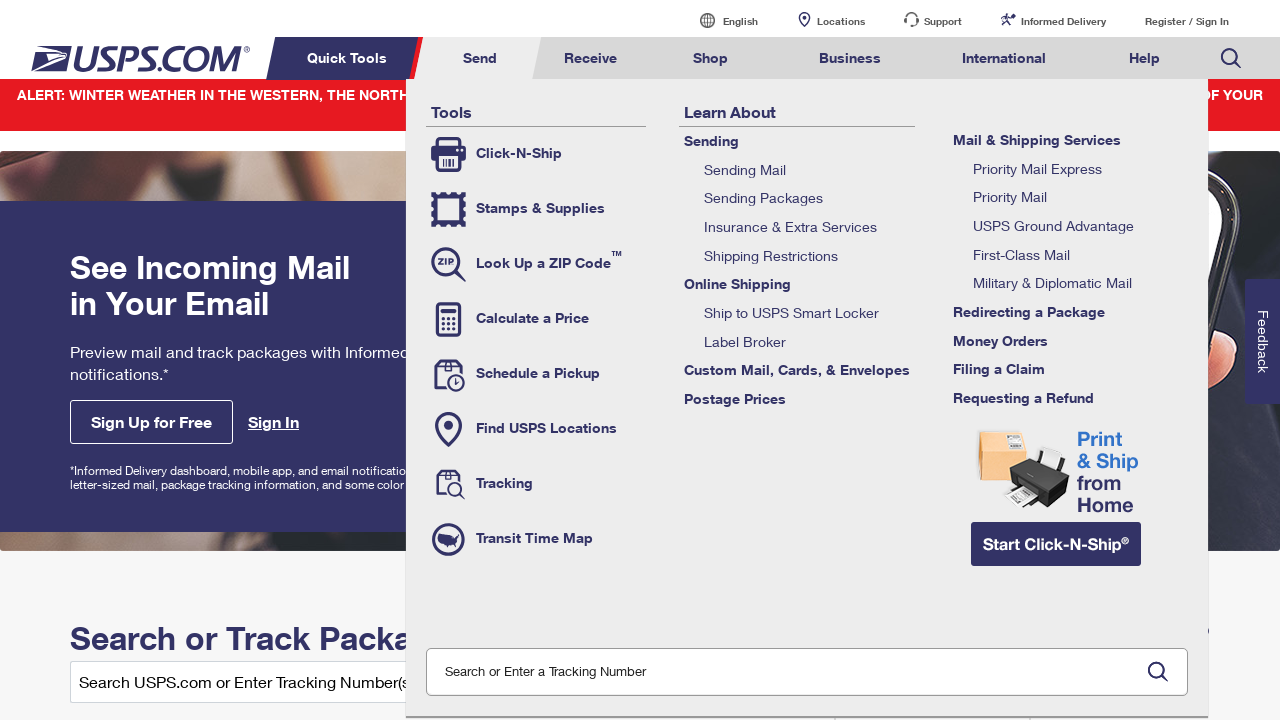

Waited for Mail & Ship menu to appear
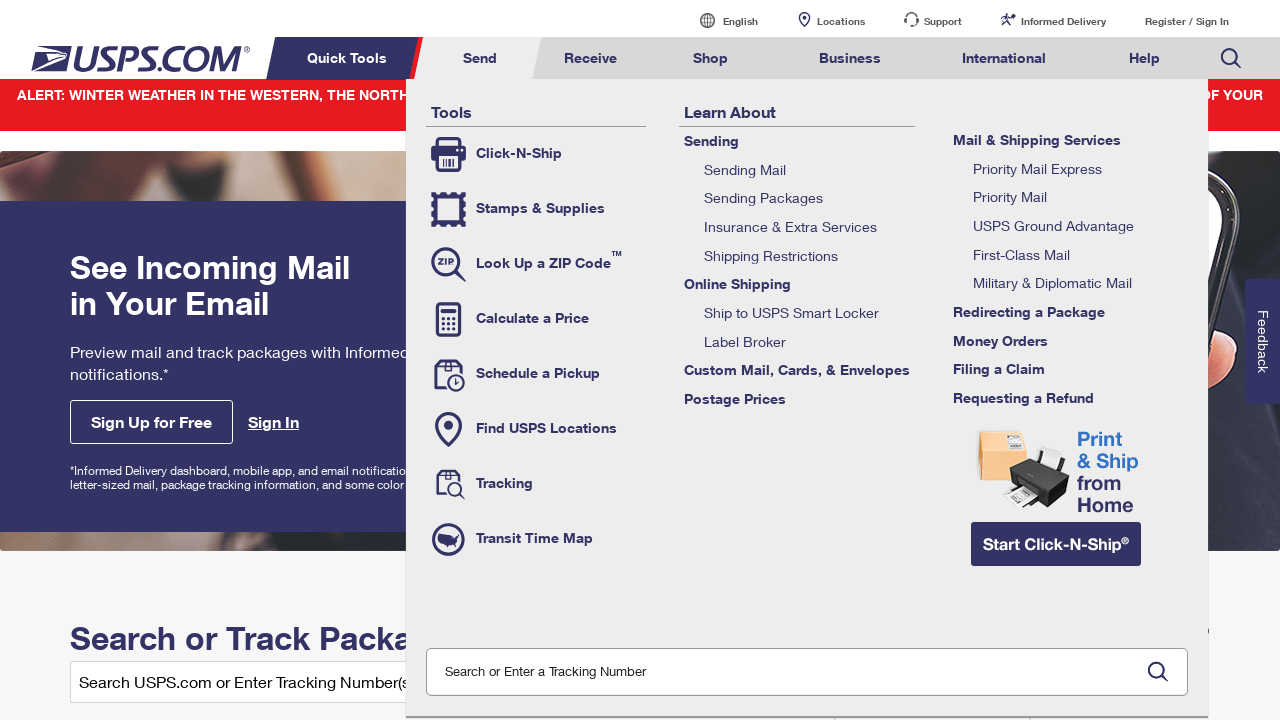

Clicked on ZIP Code lookup tool at (536, 264) on li.tool-zip a
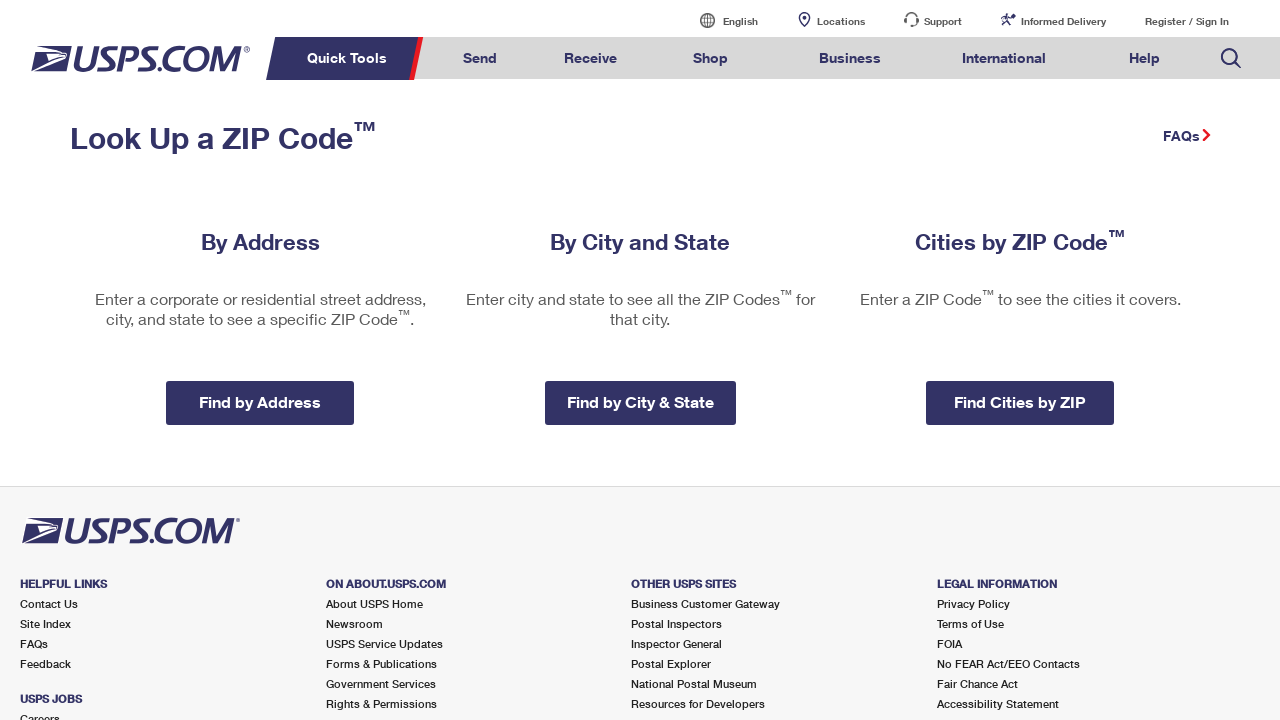

Clicked on 'Look Up a ZIP Code by Address' option at (260, 242) on a.zip-code-address
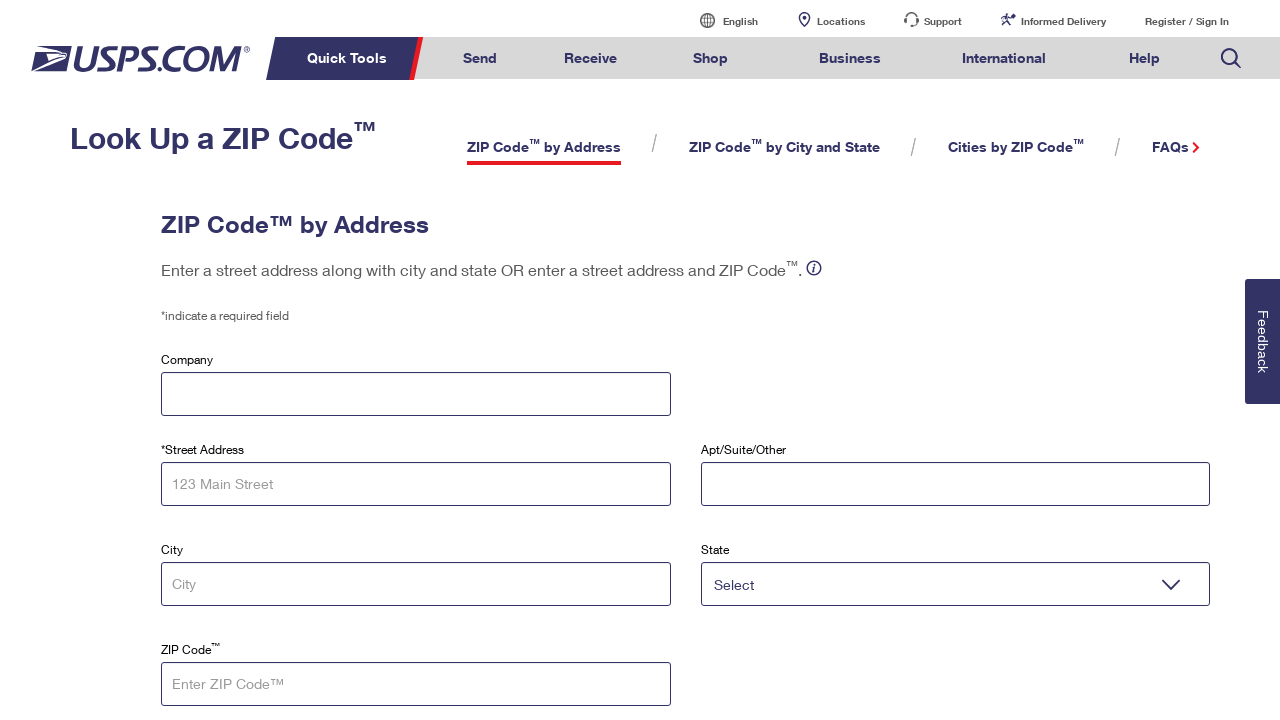

Selected NY as the state on select#tState
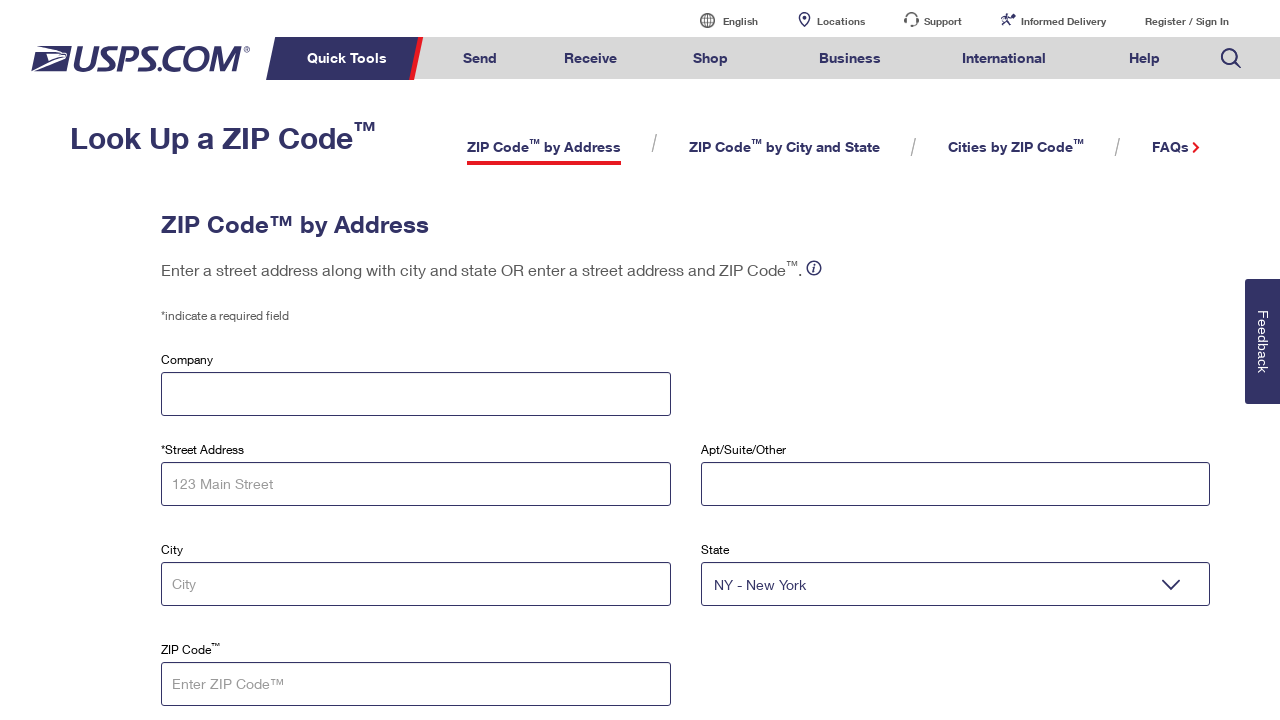

Filled address field with '11 Wall St' on input#tAddress
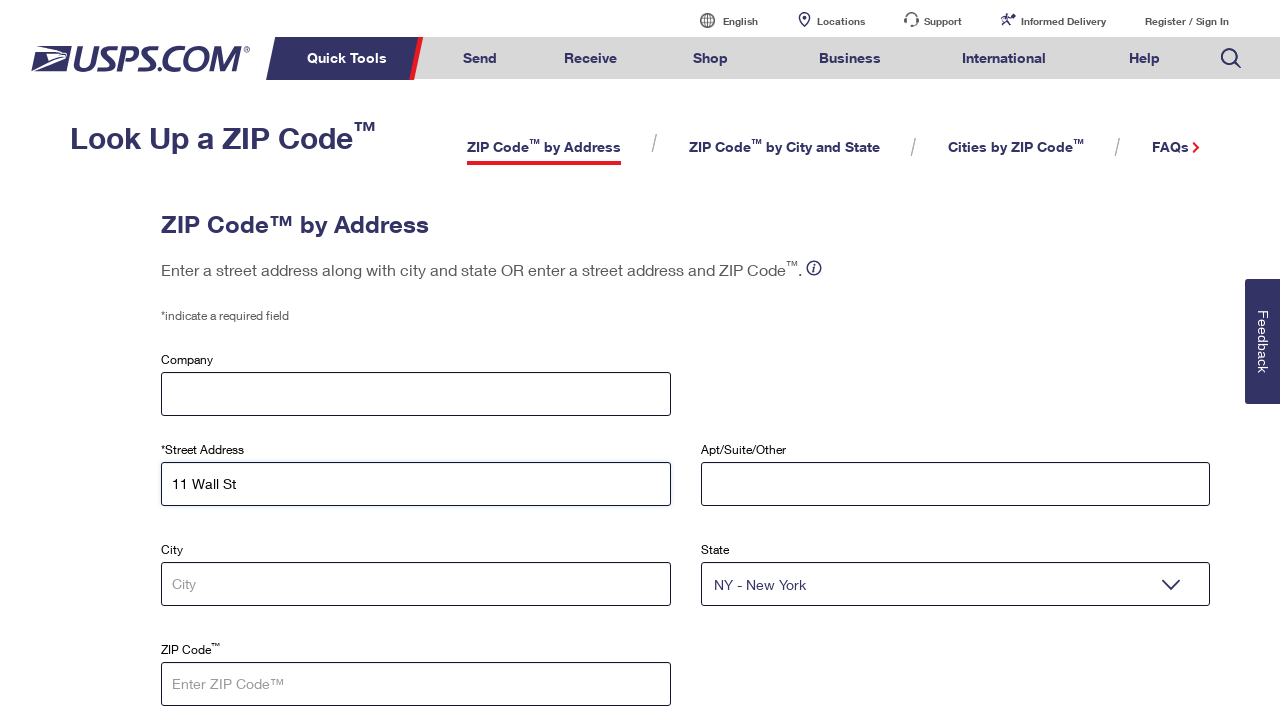

Filled city field with 'New York' on input#tCity
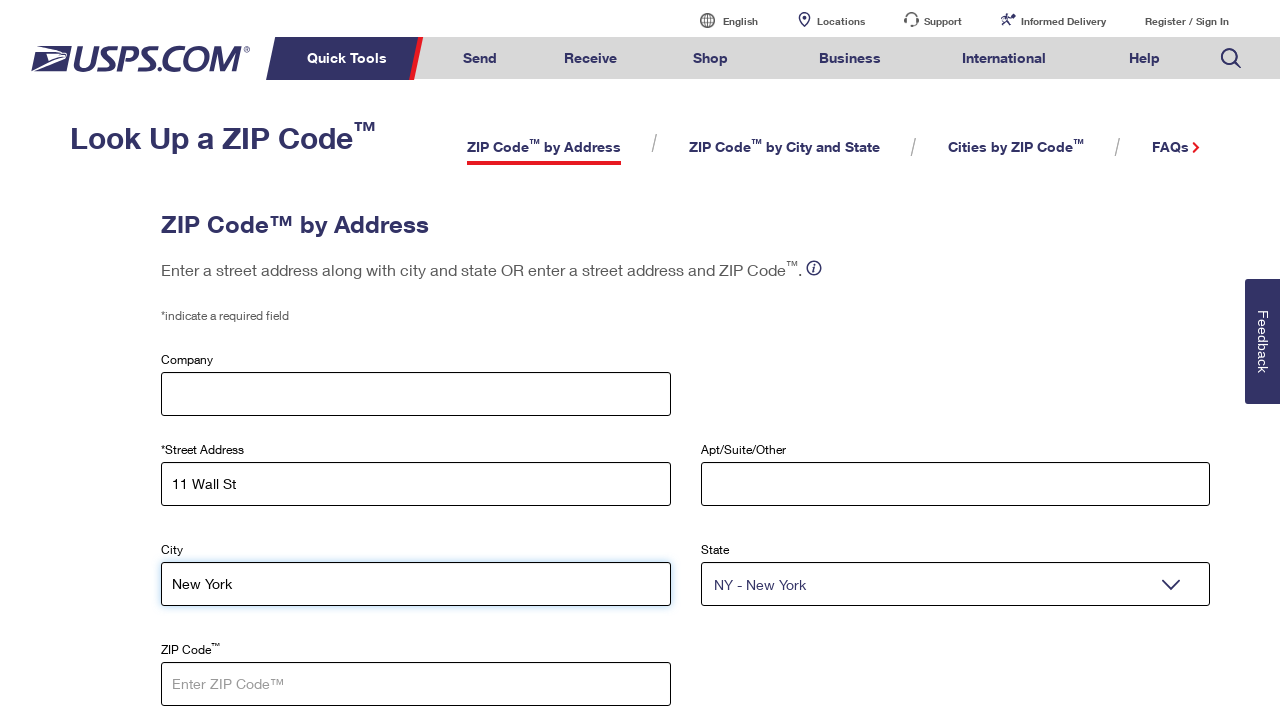

Clicked submit button to lookup ZIP code at (255, 361) on a#zip-by-address
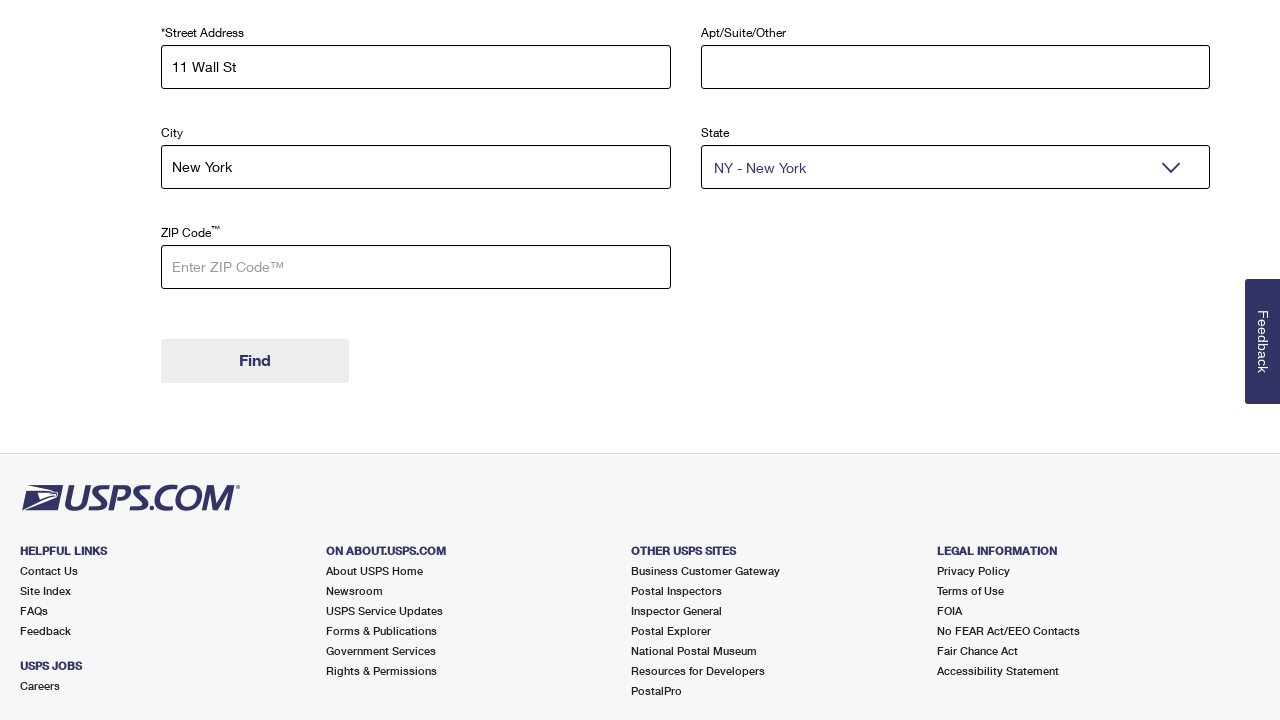

ZIP code results container loaded
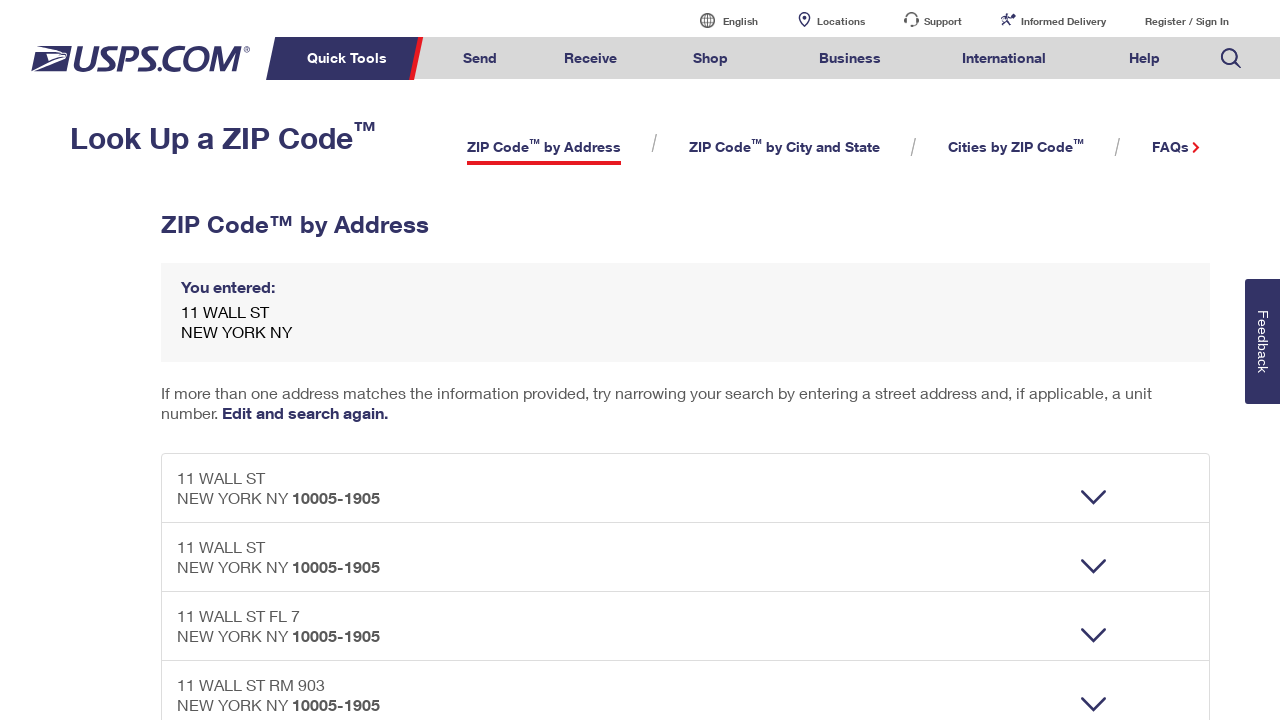

Waited for results to fully render
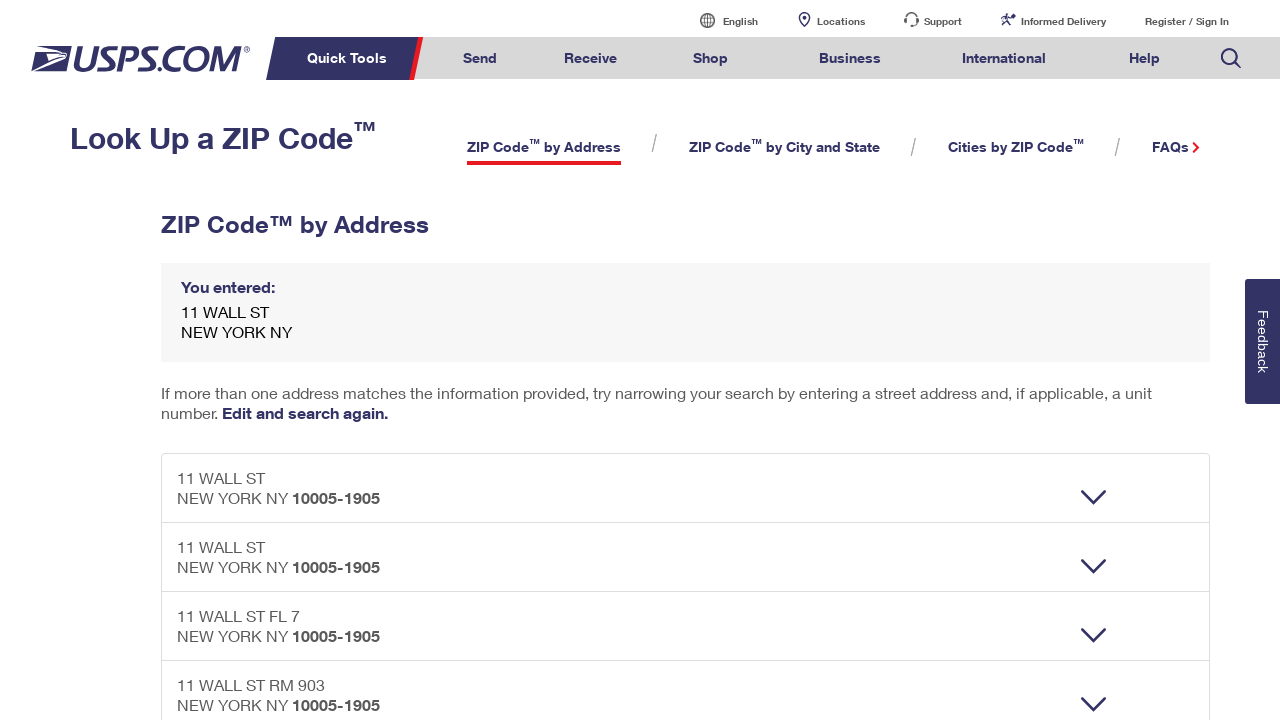

Located 6 ZIP code result(s)
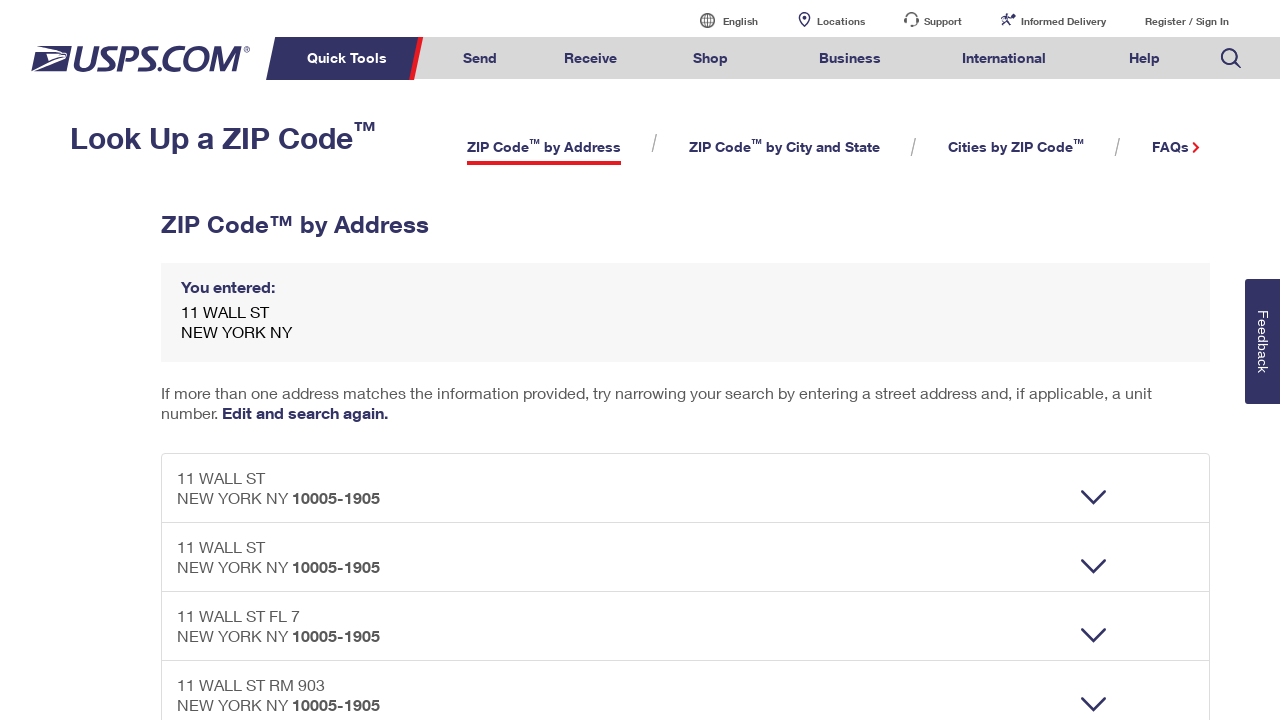

Verified ZIP code 10005 found in result: 
											
											11 WALL ST
											NEW YORK NY 10005-1905
										
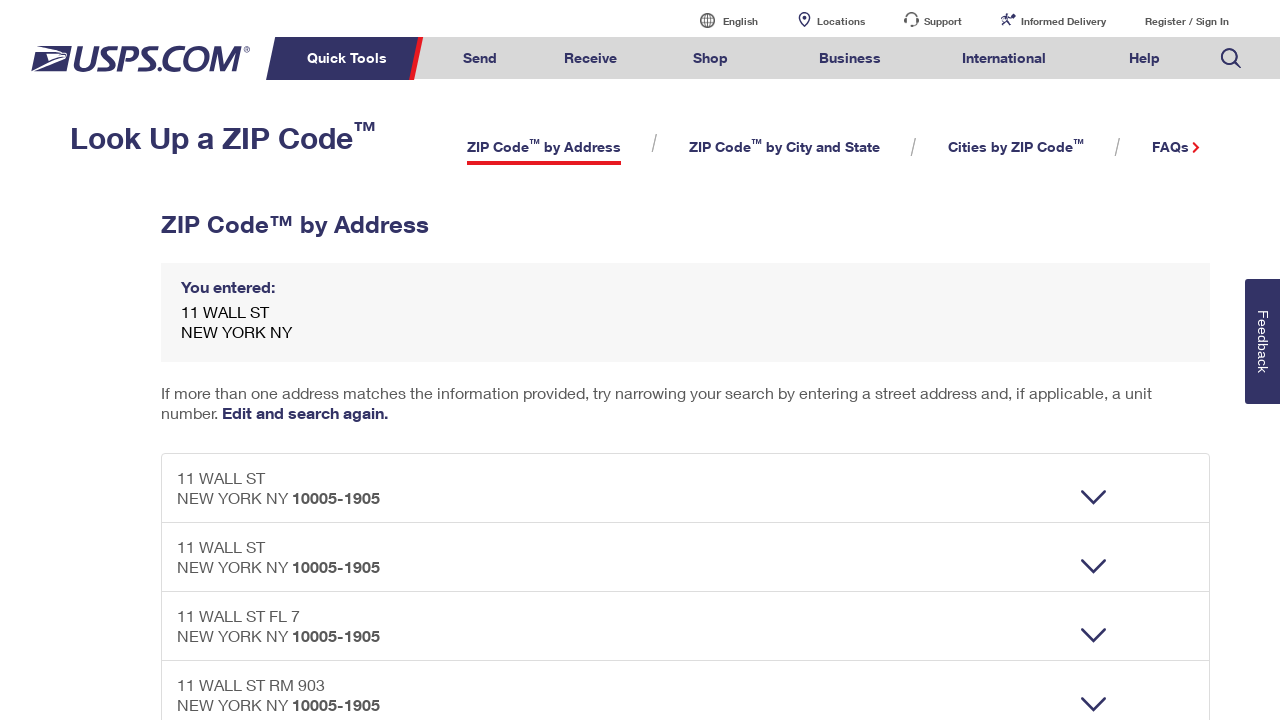

Verified ZIP code 10005 found in result: 
											
											11 WALL ST
											NEW YORK NY 10005-1905
										
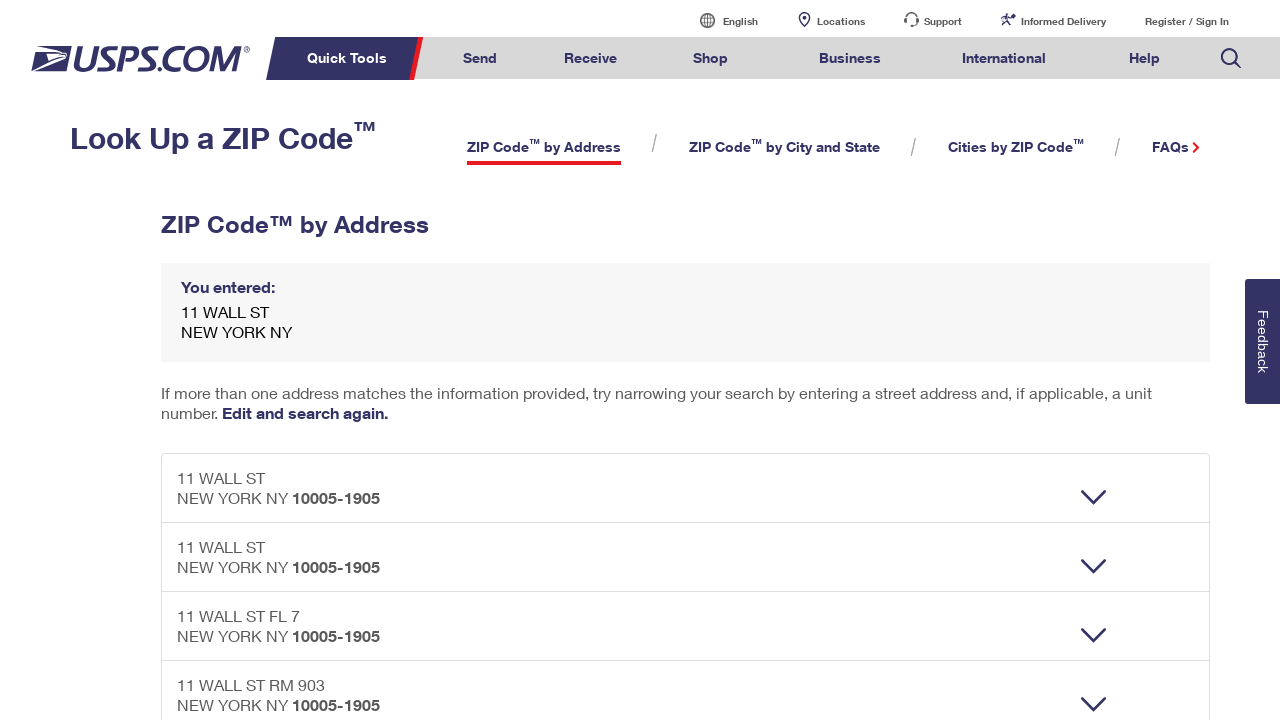

Verified ZIP code 10005 found in result: 
											
											11 WALL ST FL 7
											NEW YORK NY 10005-1905
										
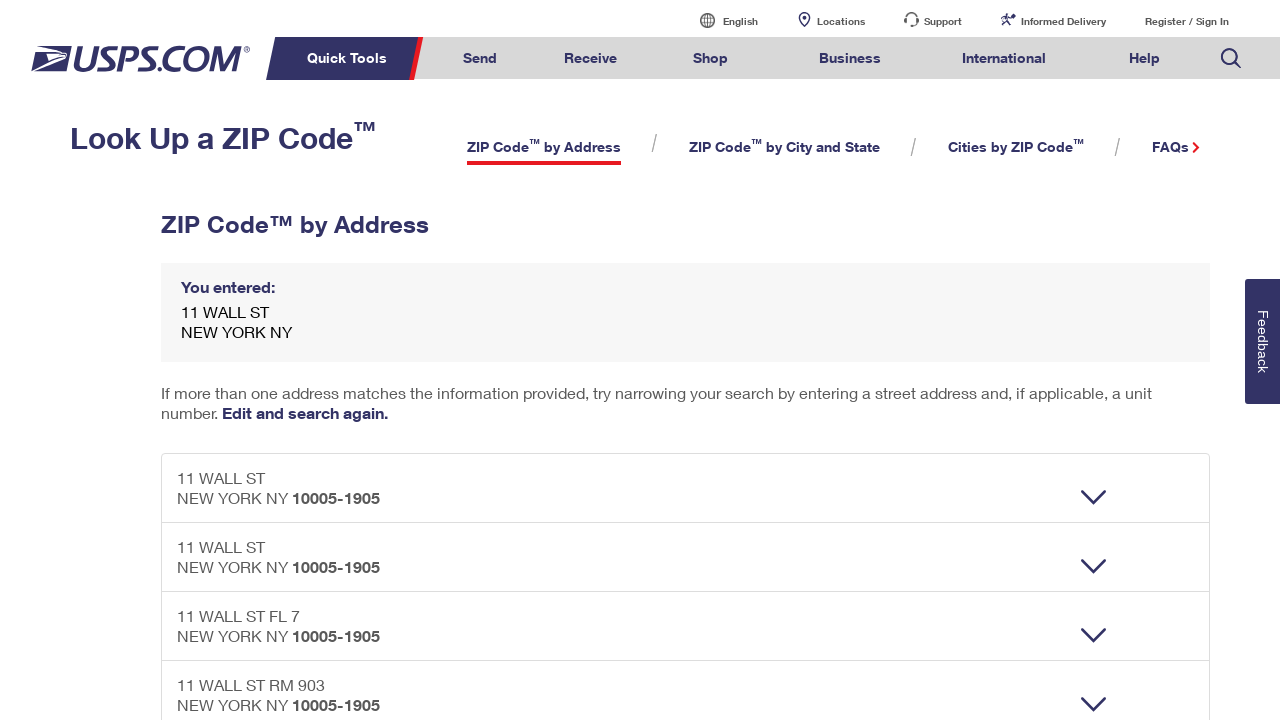

Verified ZIP code 10005 found in result: 
											
											11 WALL ST RM 903
											NEW YORK NY 10005-1905
										
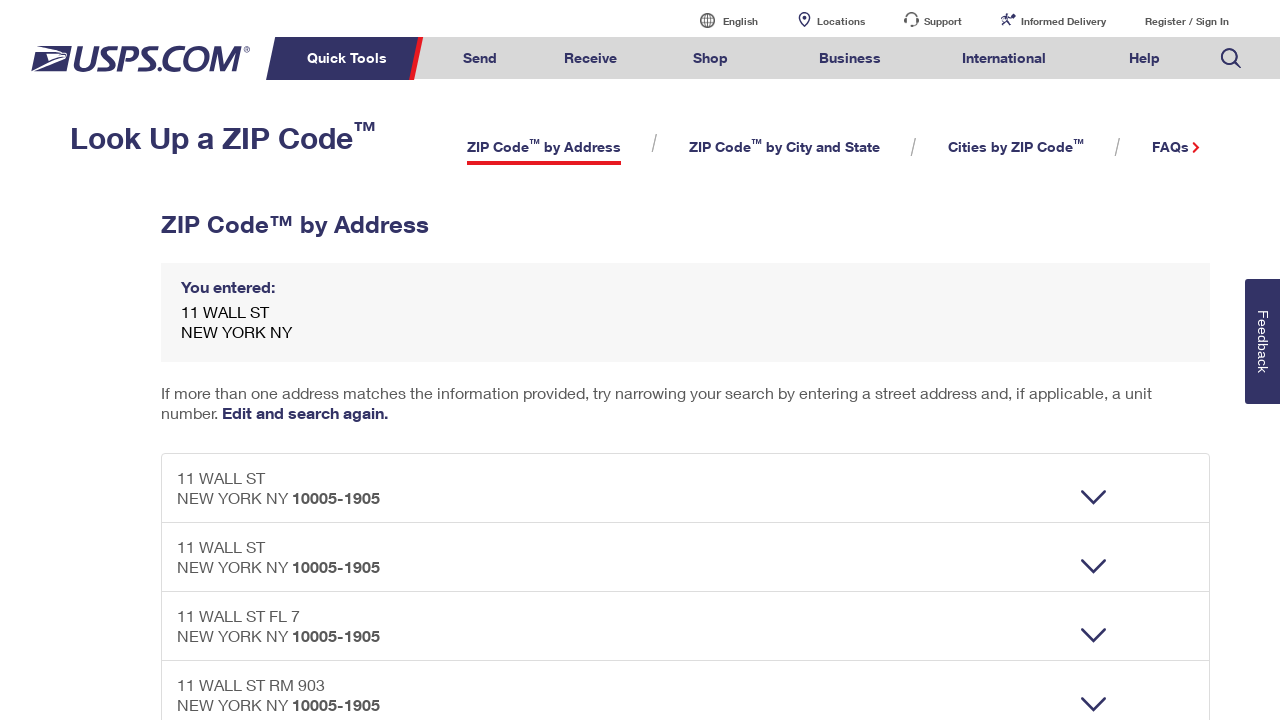

Verified ZIP code 10005 found in result: 
											
											11 WALL ST
											NEW YORK NY 10005-1916
										
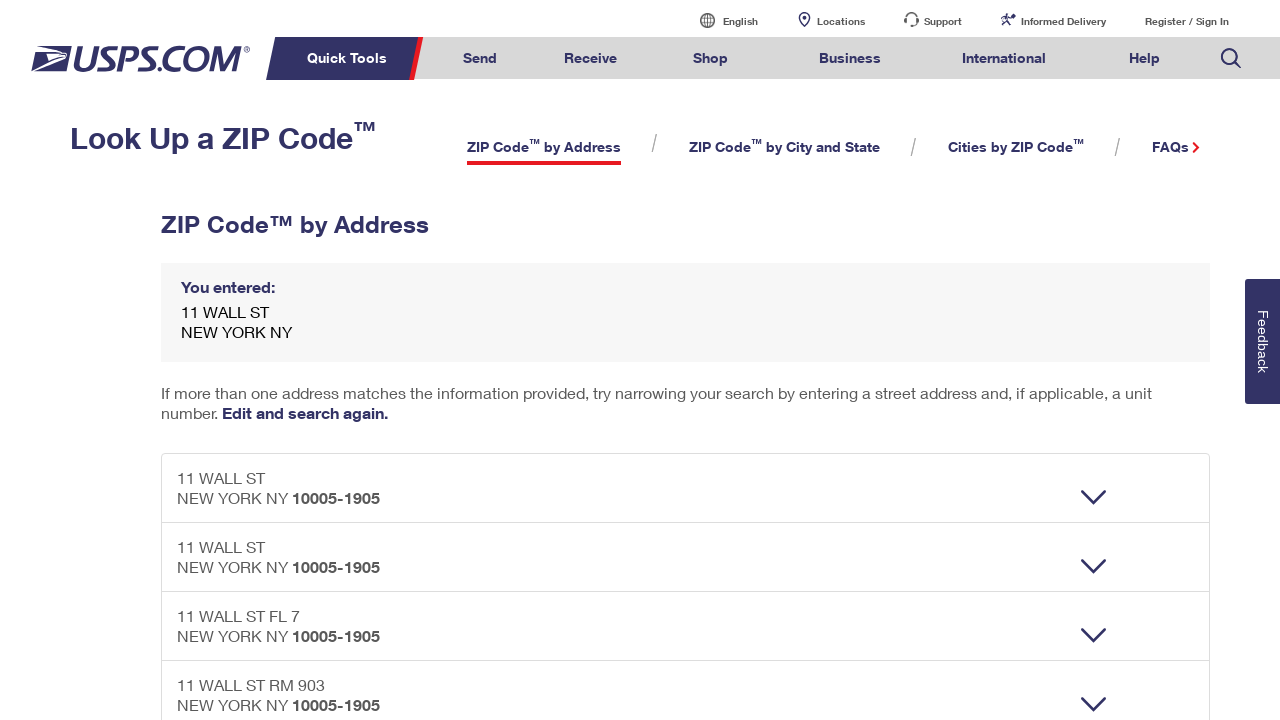

Verified ZIP code 10005 found in result: 
											NY STOCK EXCHANGE
											11 WALL ST FL 7
											NEW YORK NY 10005-1974
										
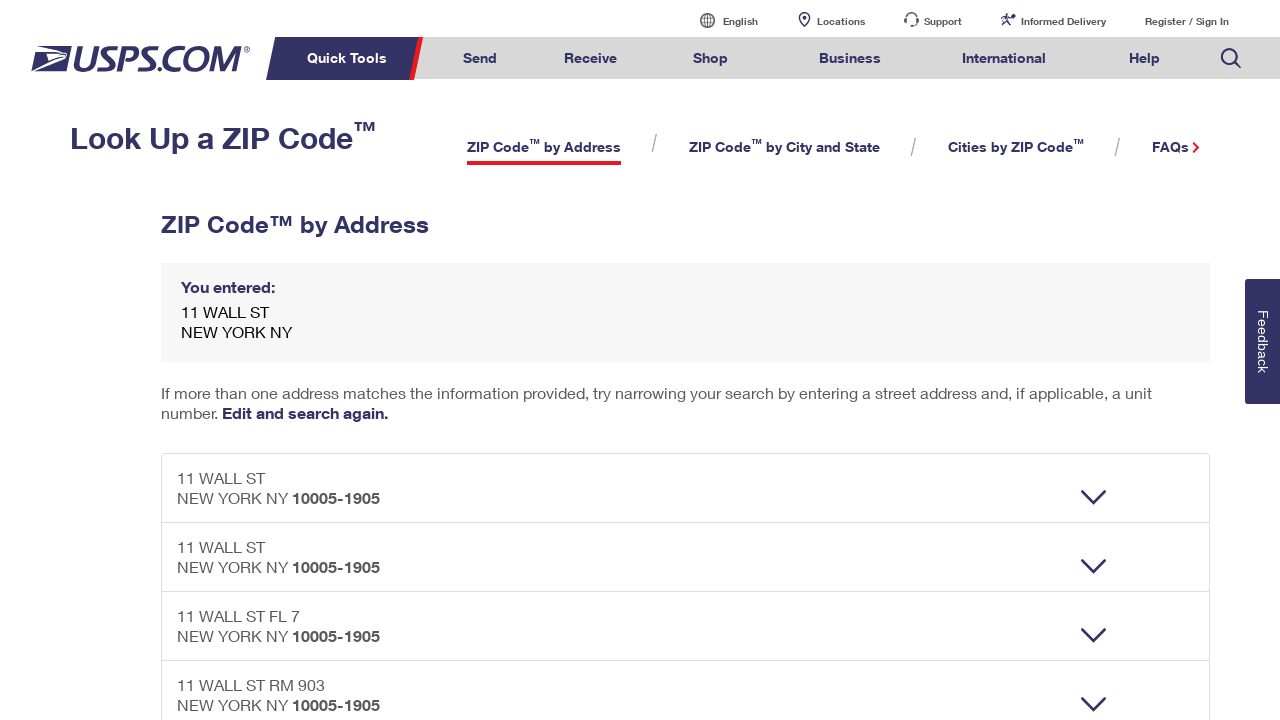

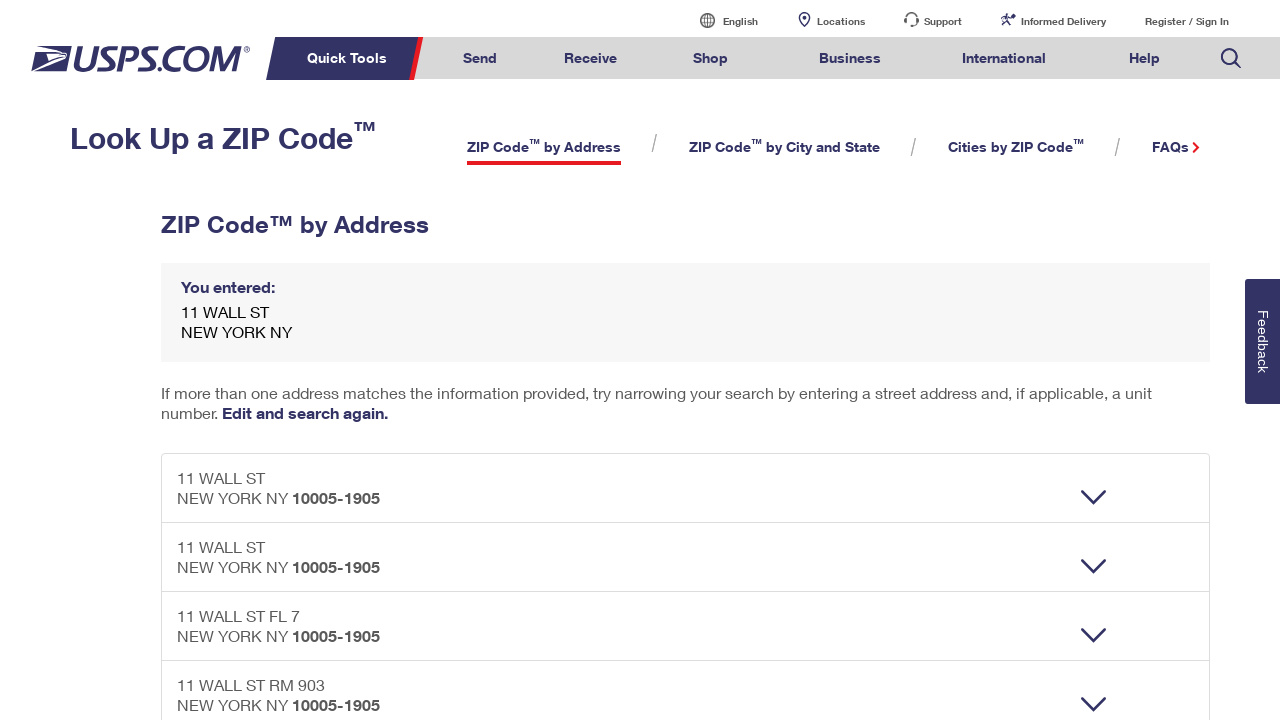